Tests a multi-step form workflow by clicking a link, then filling out a form with first name, last name, city, and country fields before submitting

Starting URL: http://suninjuly.github.io/find_link_text

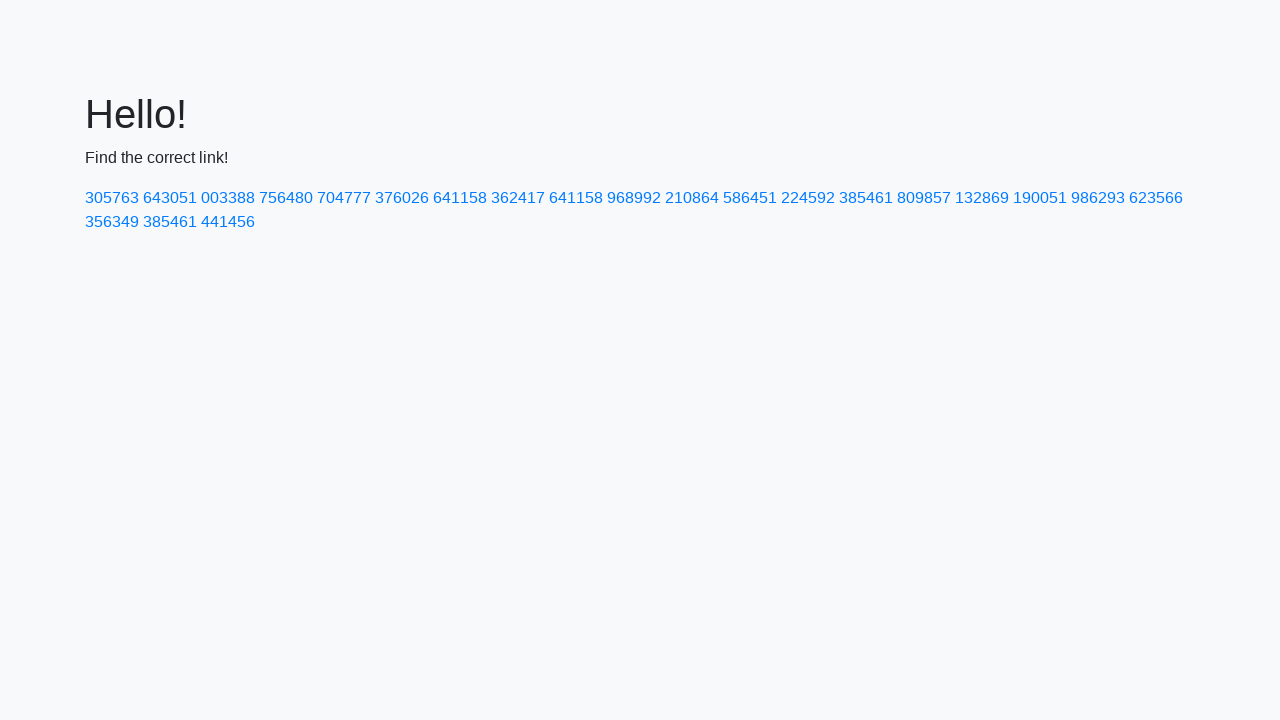

Clicked link with text '224592' at (808, 198) on a:text('224592')
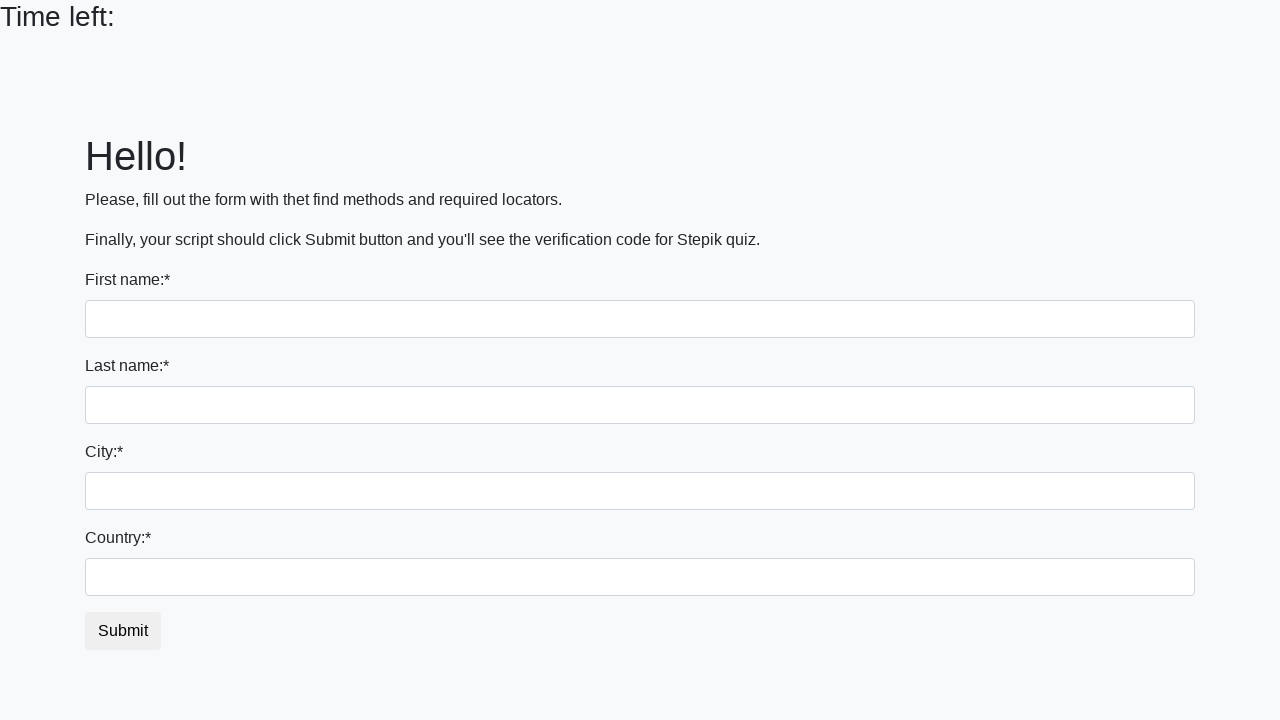

Filled first name field with 'Ivan' on input
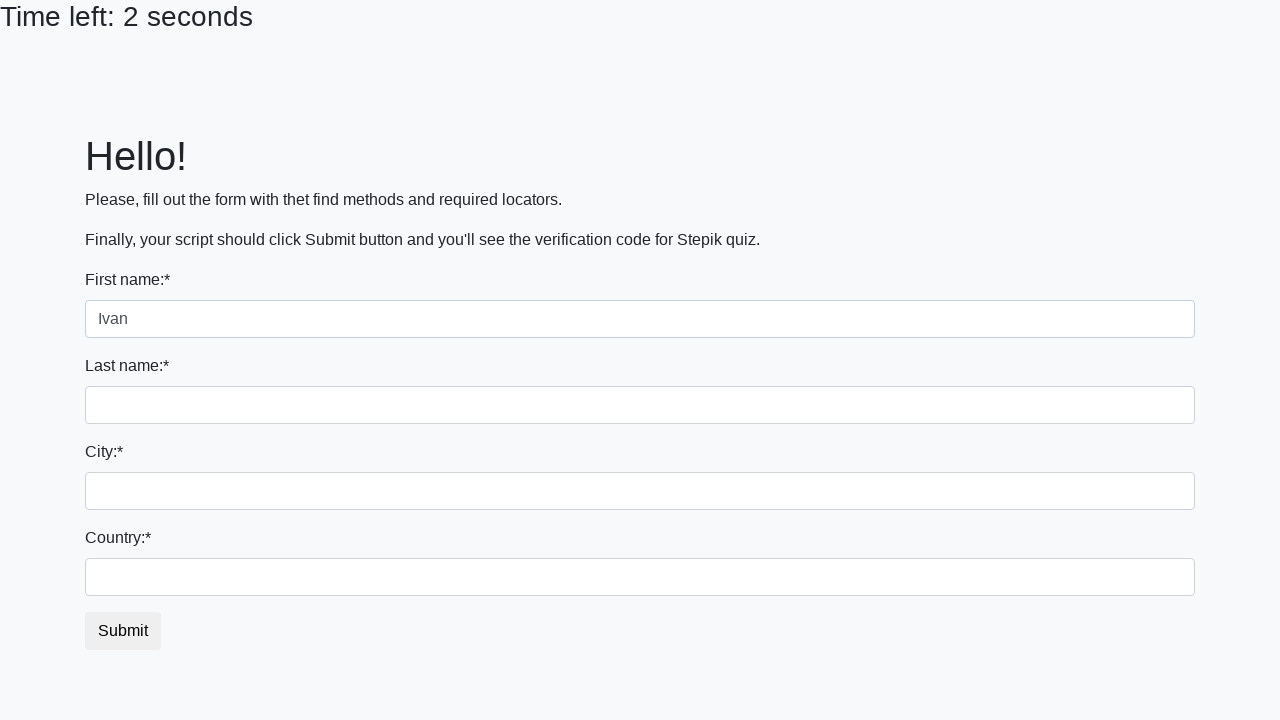

Filled last name field with 'Petrov' on input[name='last_name']
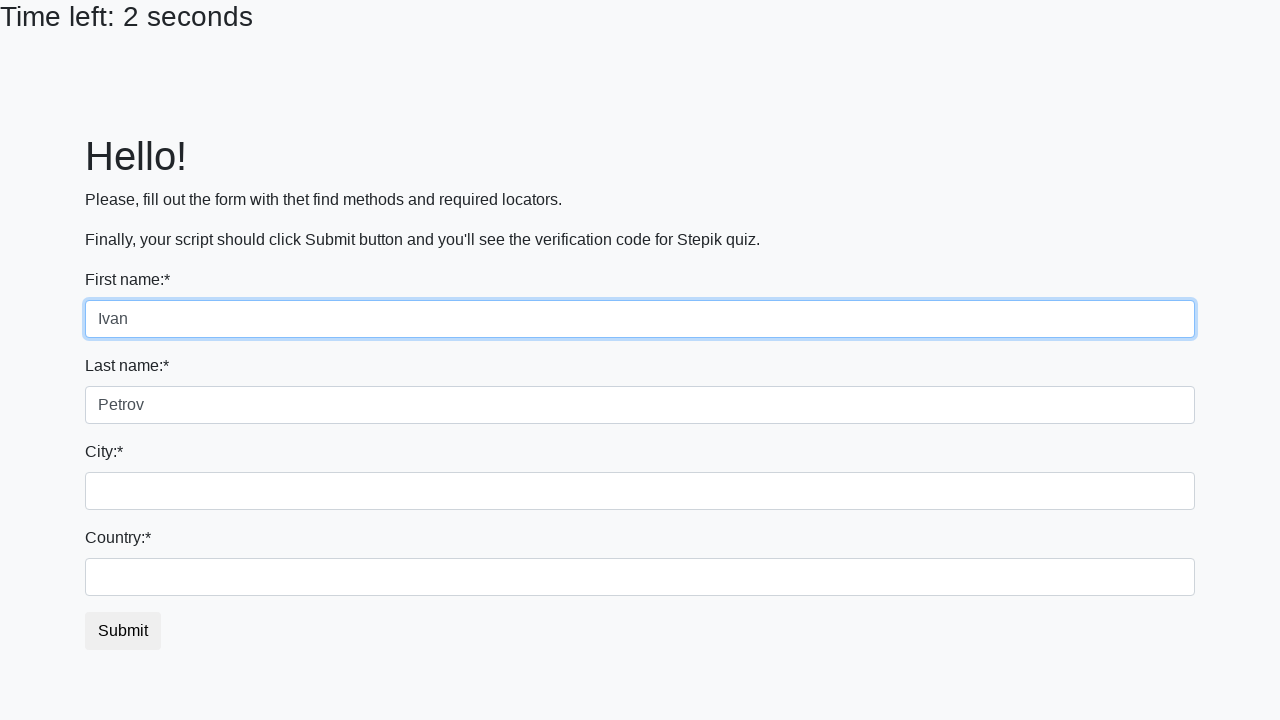

Filled city field with 'Smolensk' on .form-control.city
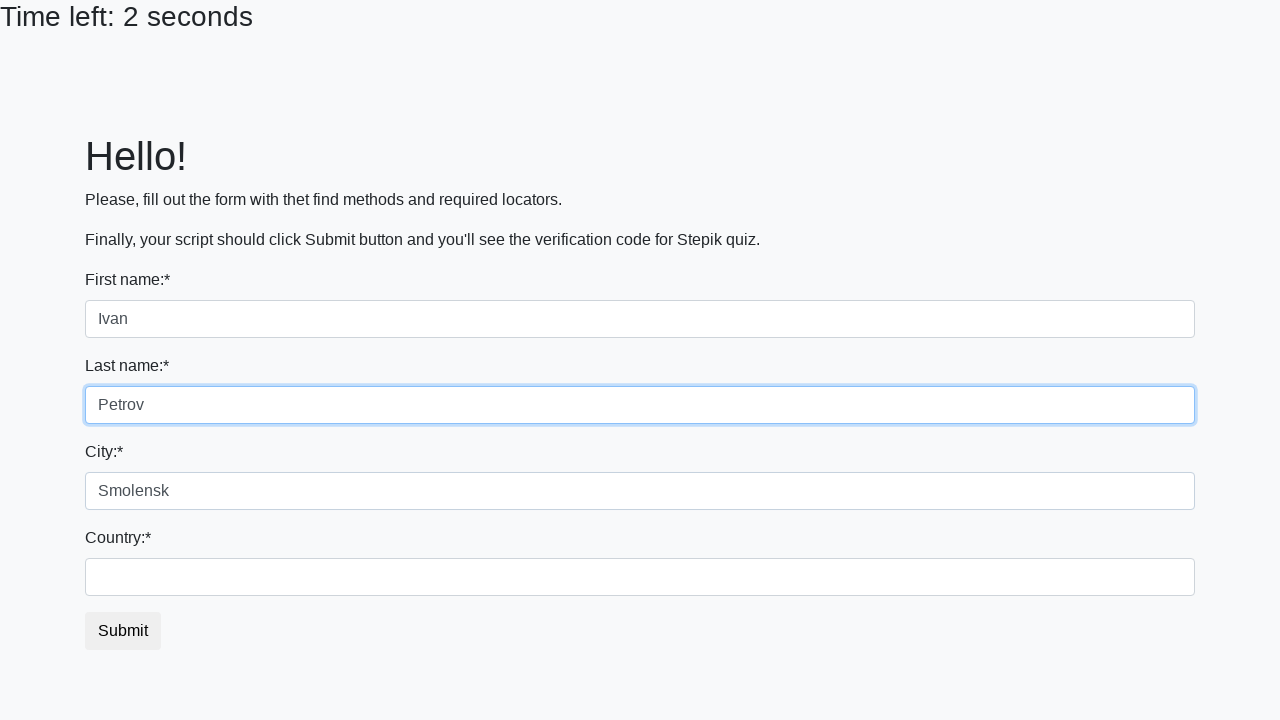

Filled country field with 'Russia' on #country
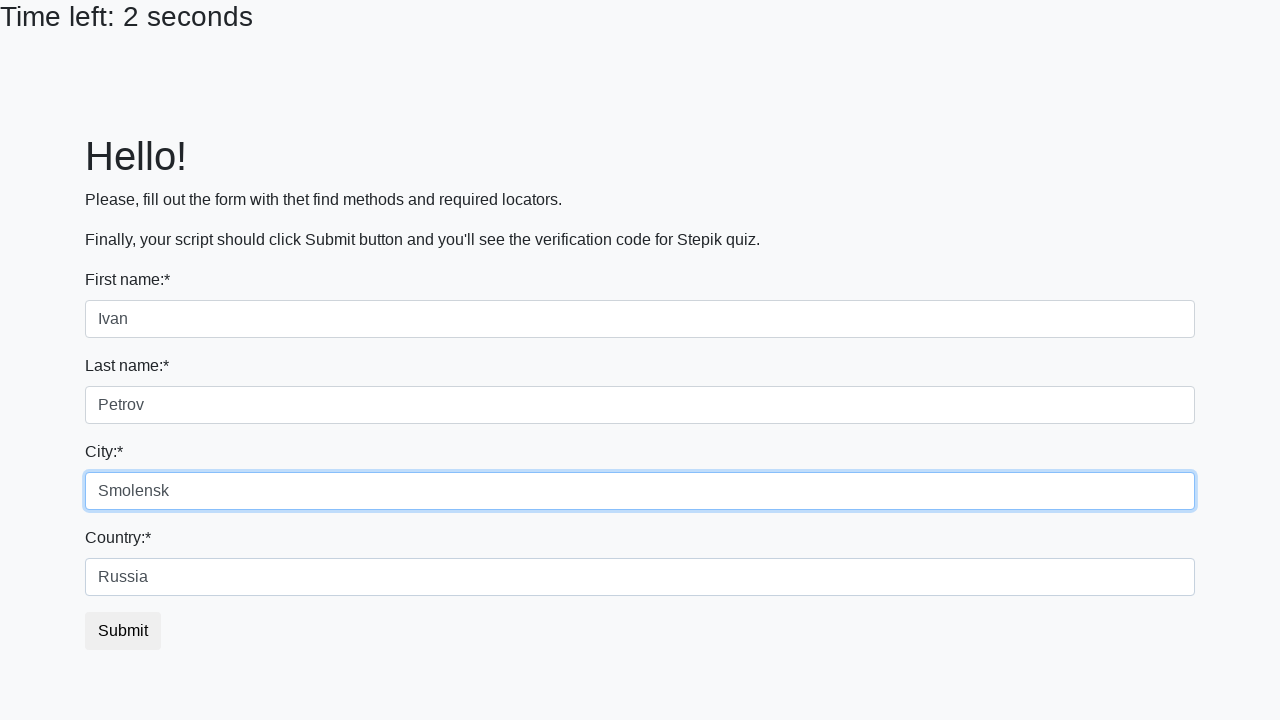

Clicked submit button to complete form at (123, 631) on button.btn
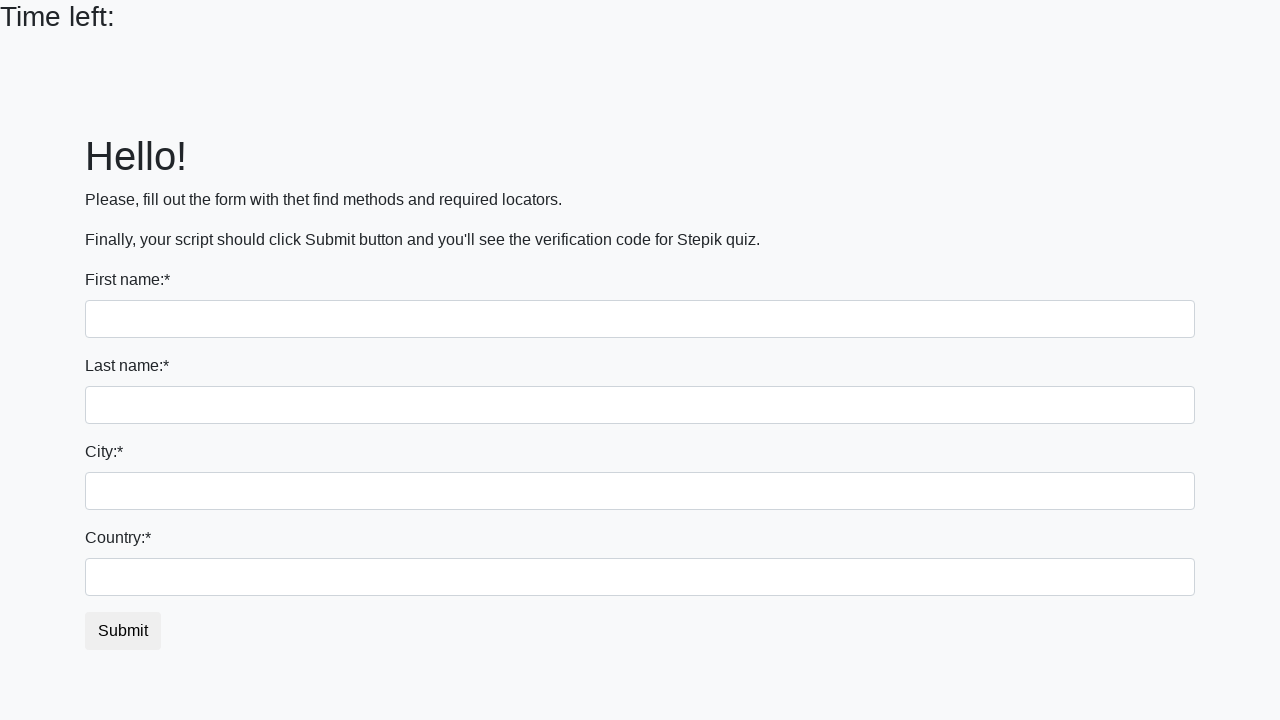

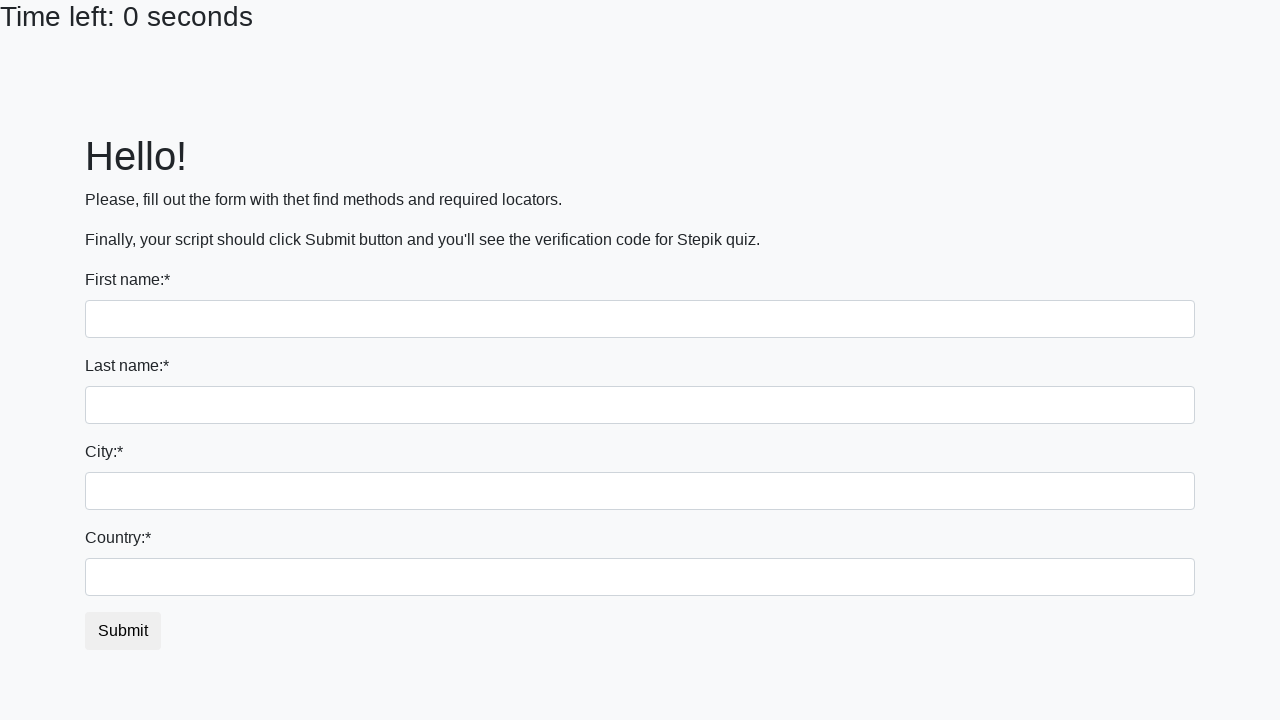